Tests scrolling functionality by scrolling down to a specific element and then scrolling back up using keyboard keys

Starting URL: https://practice.cydeo.com/

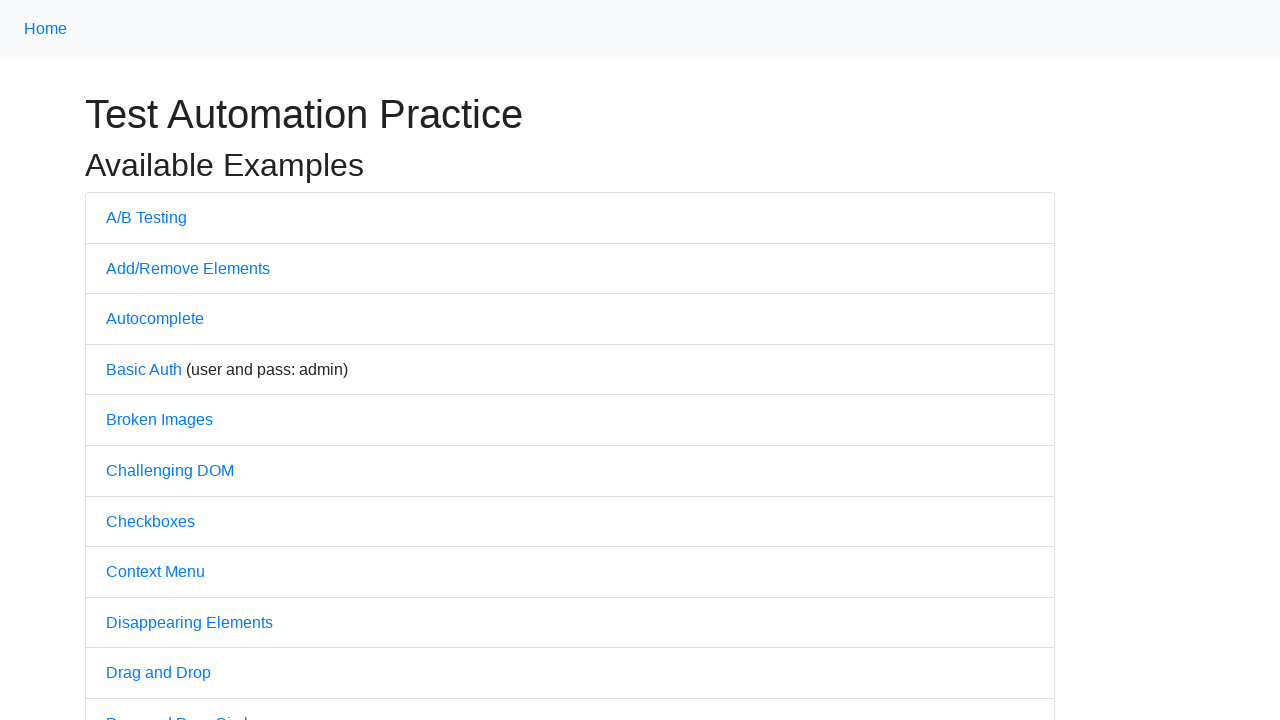

Located CYDEO link element
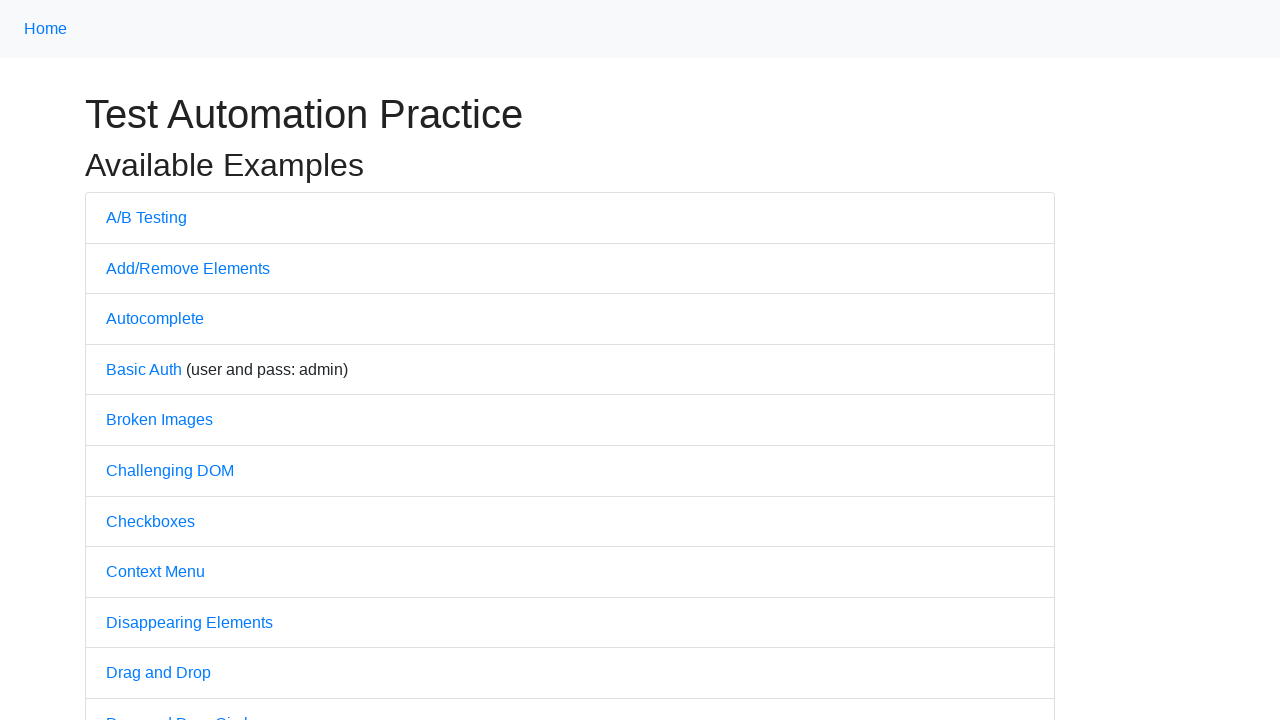

Scrolled down to CYDEO link element
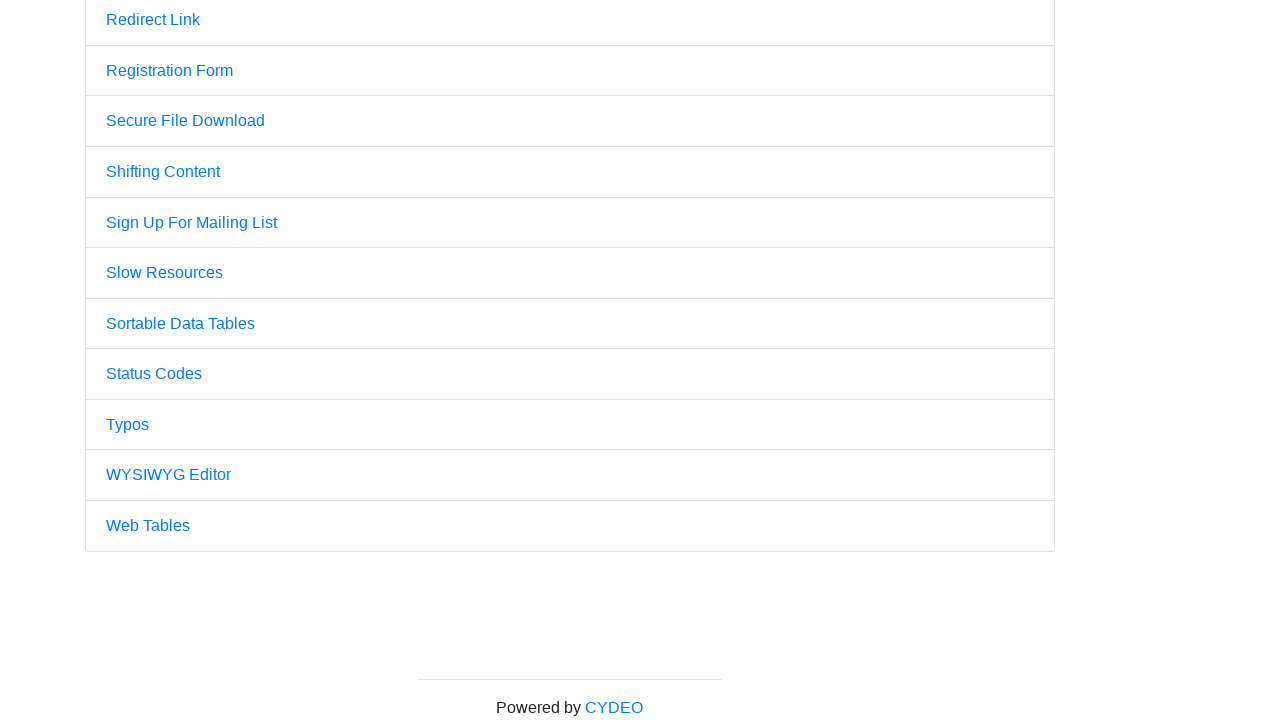

Waited 4 seconds to observe scroll effect
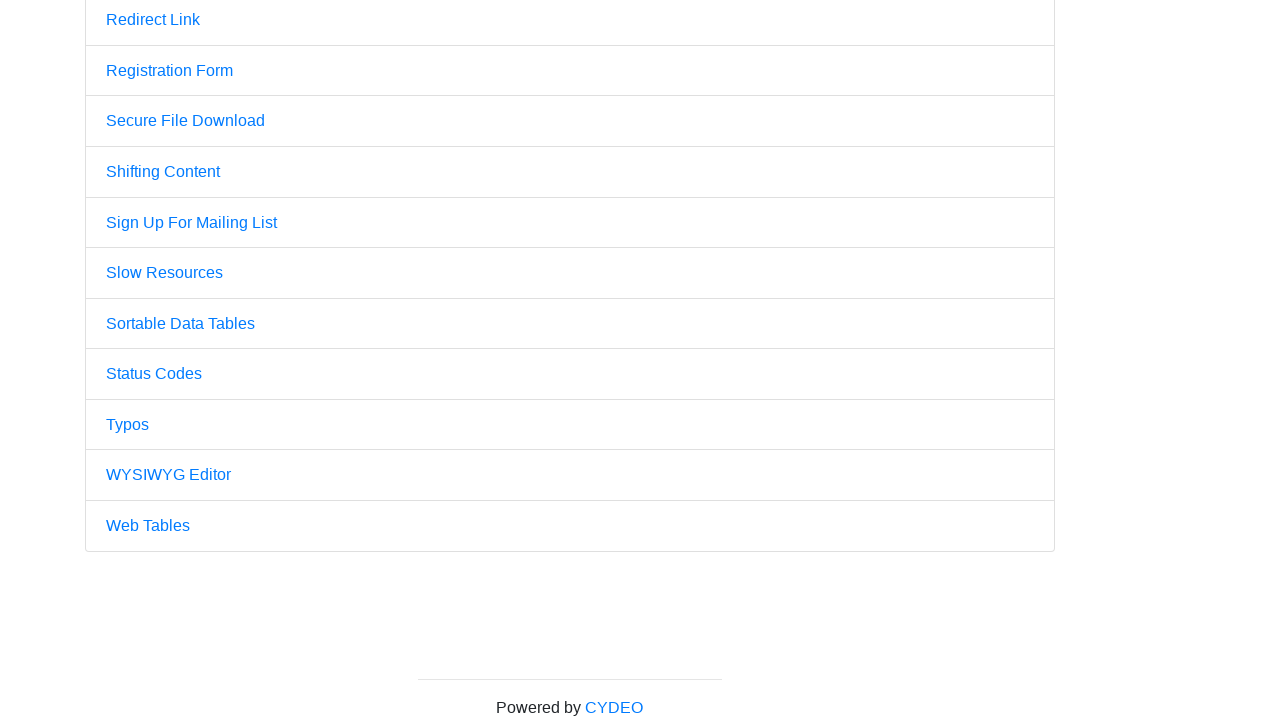

Pressed PageUp key once to scroll up
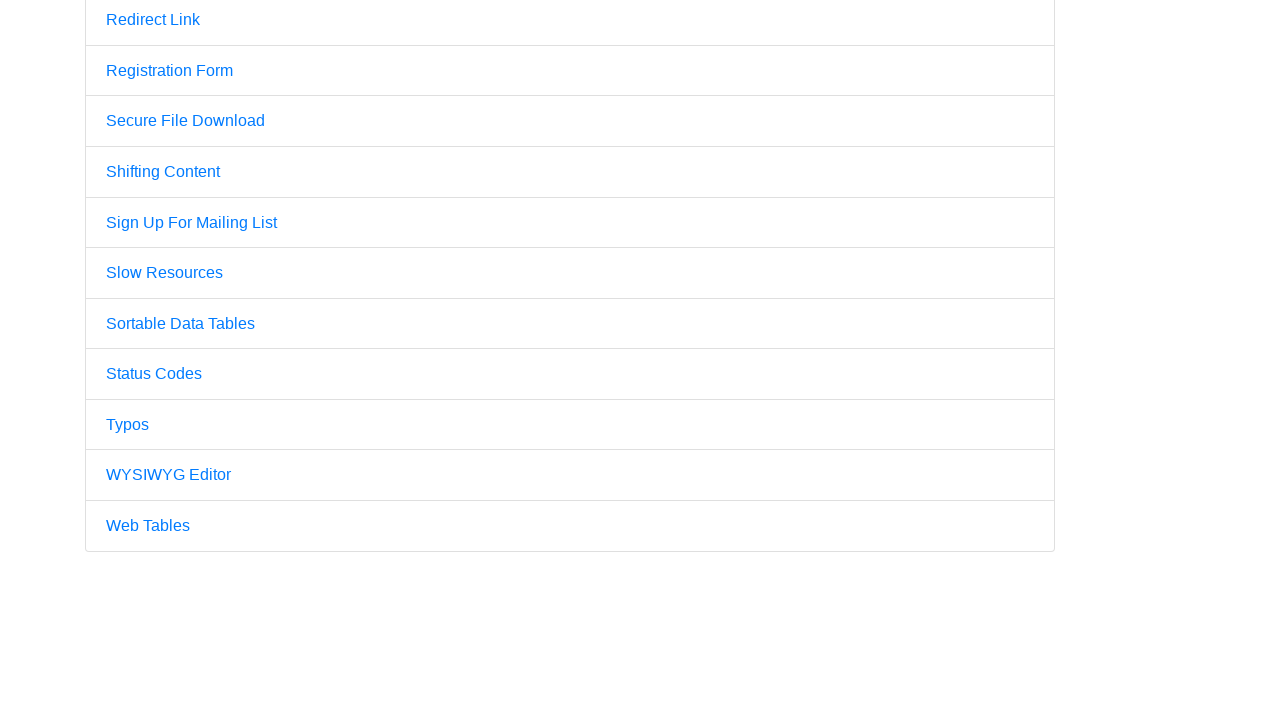

Pressed PageUp key again to scroll up further
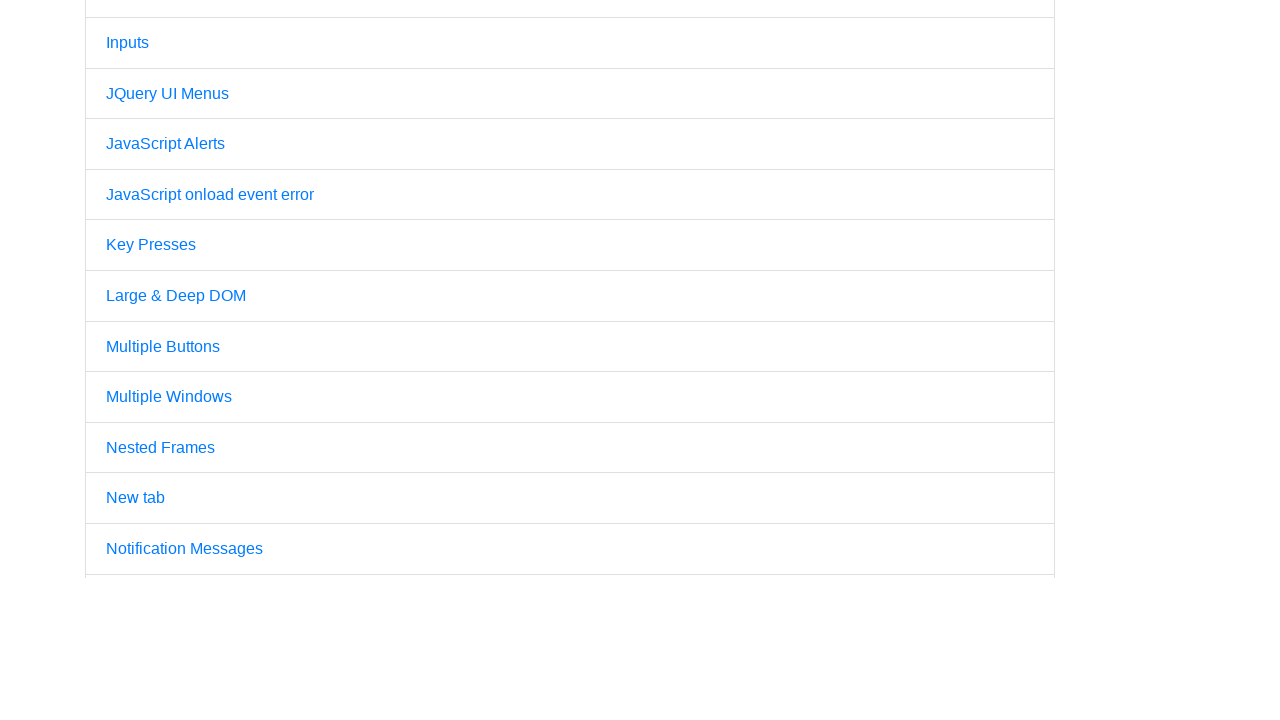

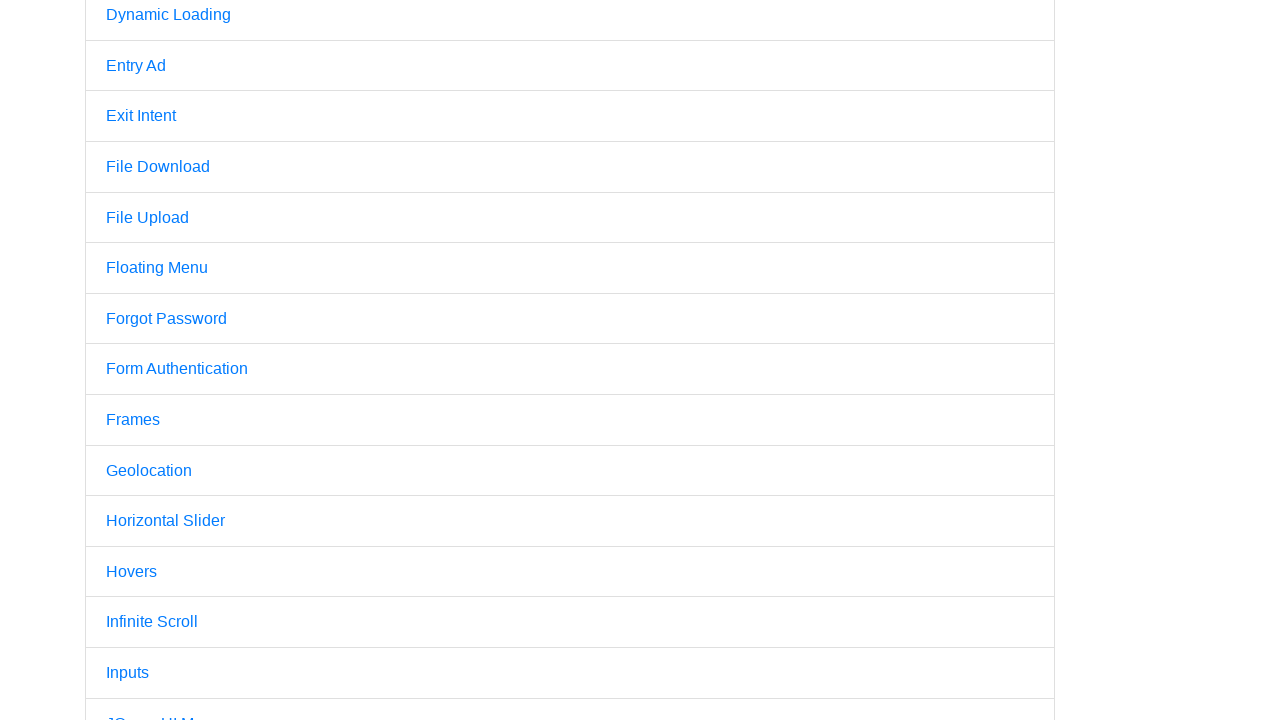